Tests checkbox functionality by verifying default states of two checkboxes, clicking to toggle their states, and confirming the state changes.

Starting URL: http://practice.cydeo.com/checkboxes

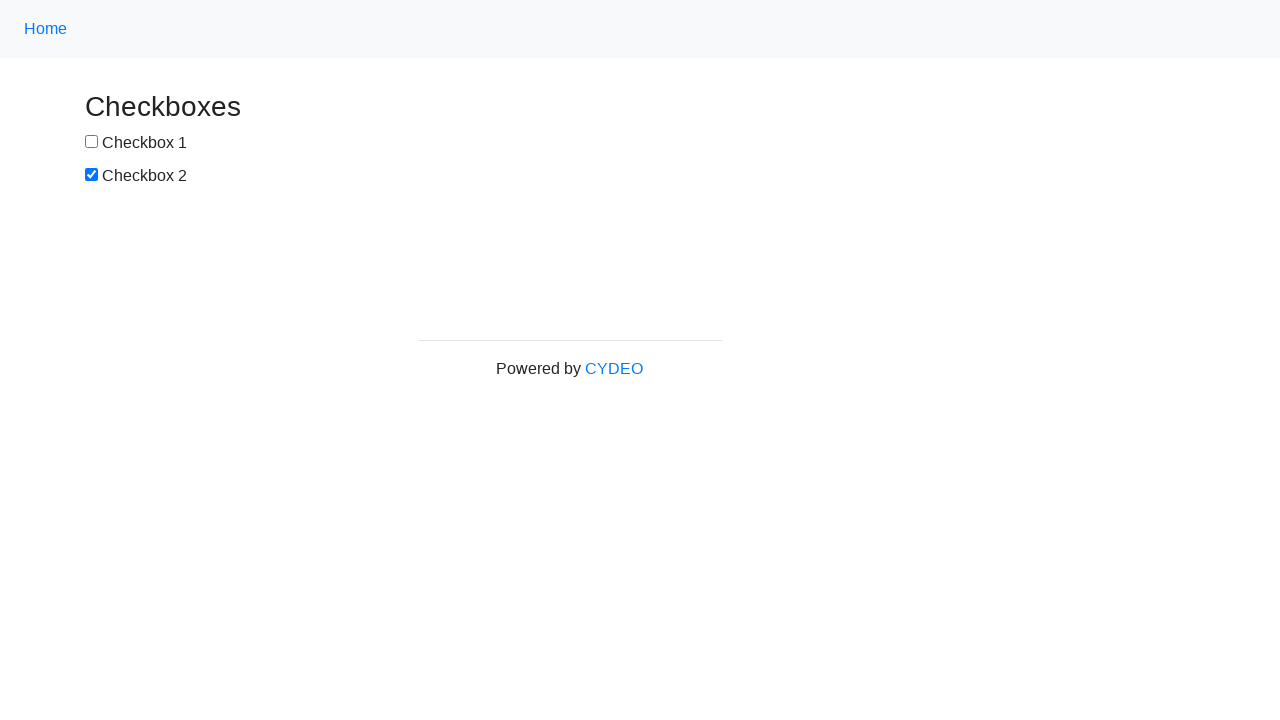

Located checkbox #1 element
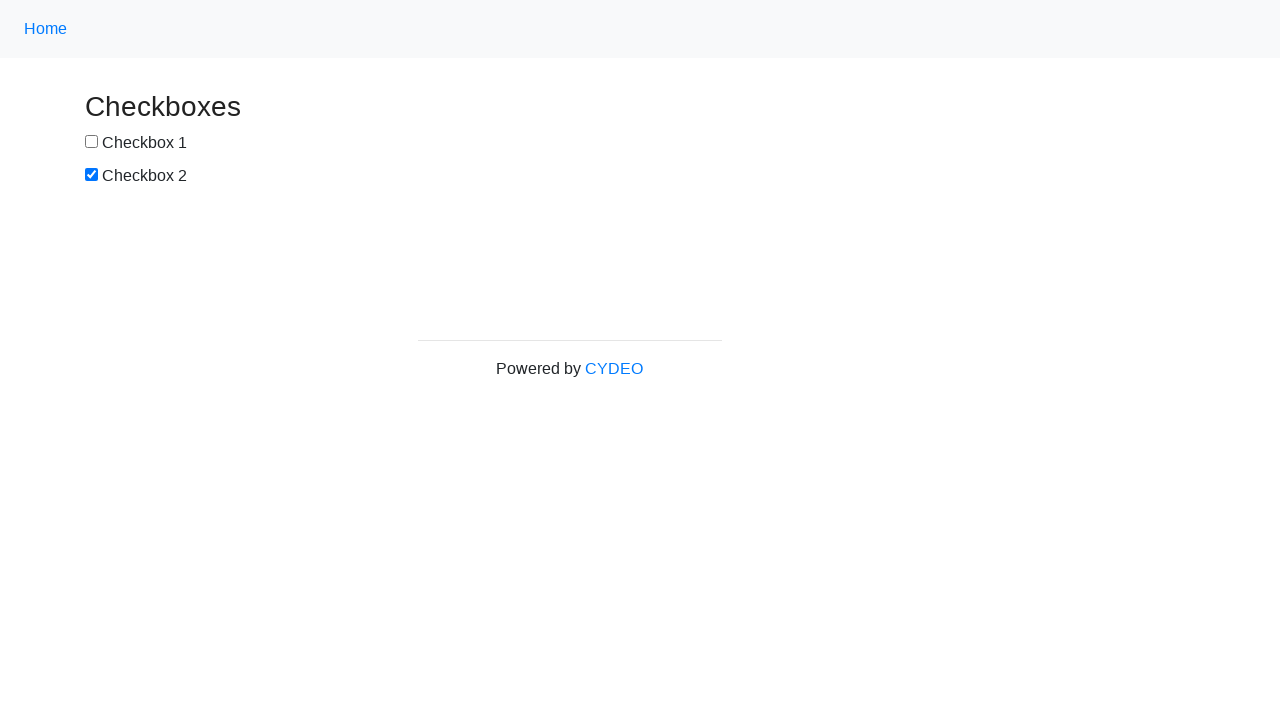

Verified checkbox #1 is NOT selected by default
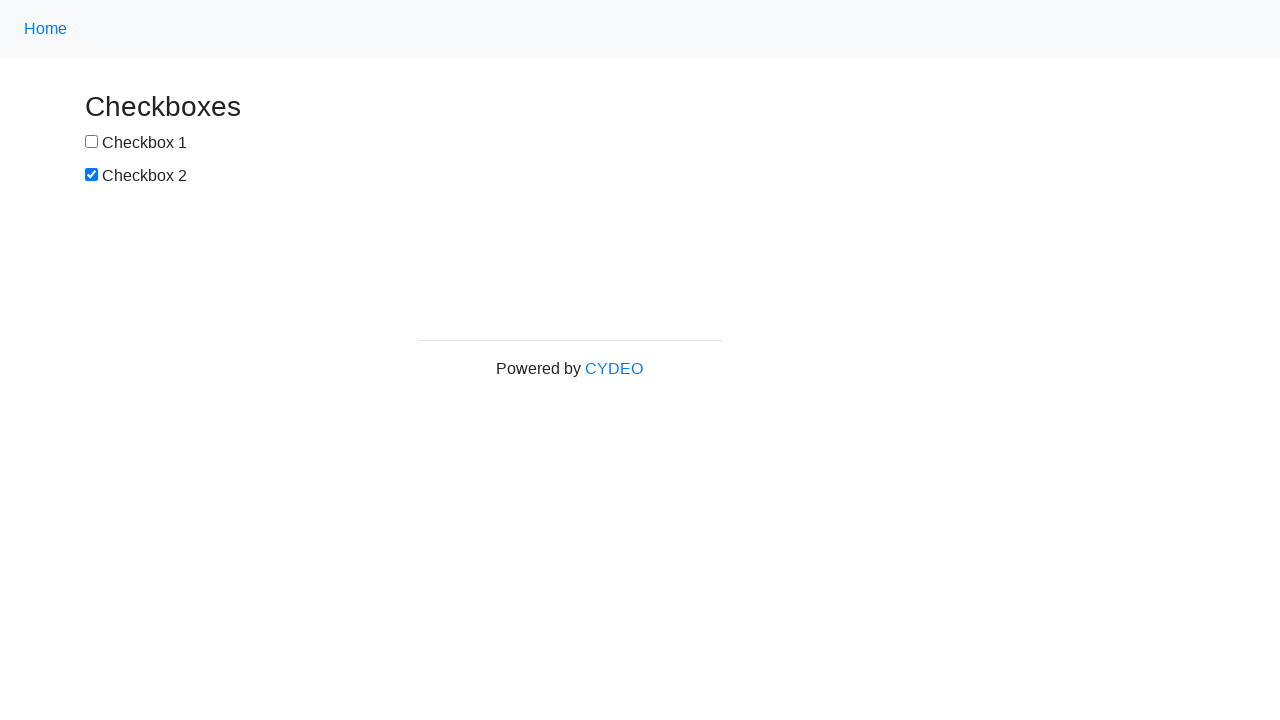

Located checkbox #2 element
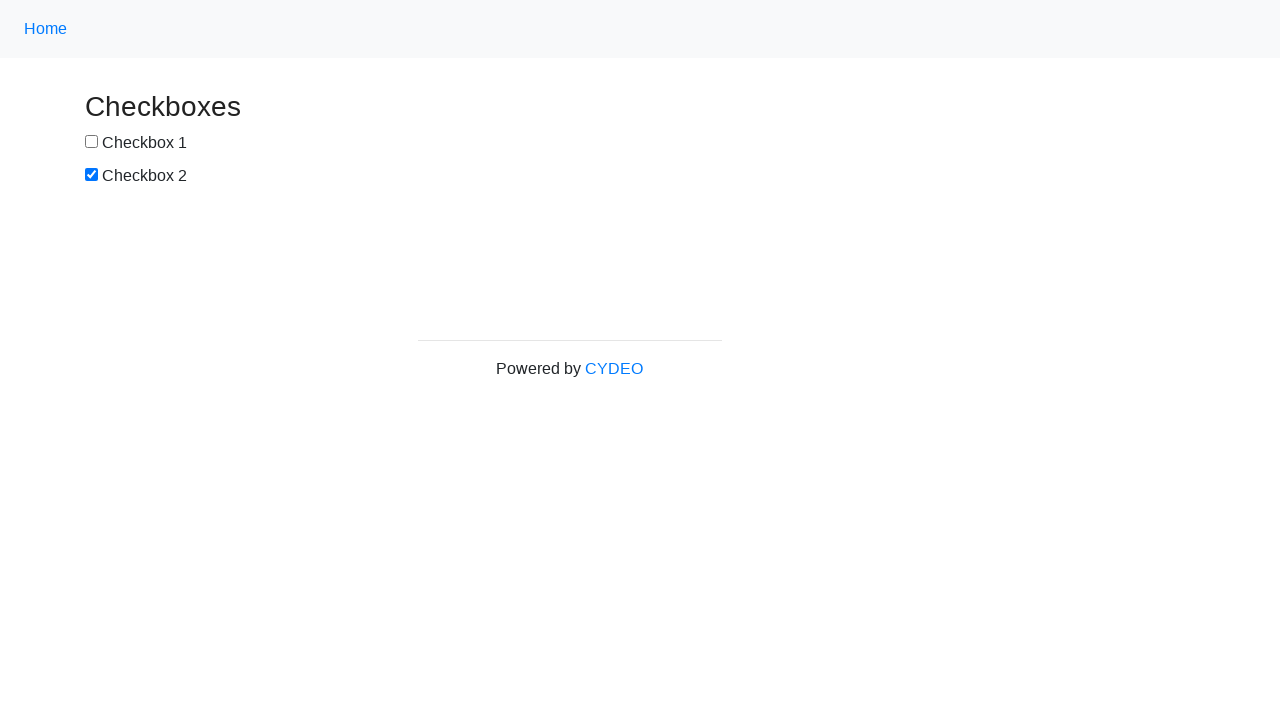

Verified checkbox #2 IS selected by default
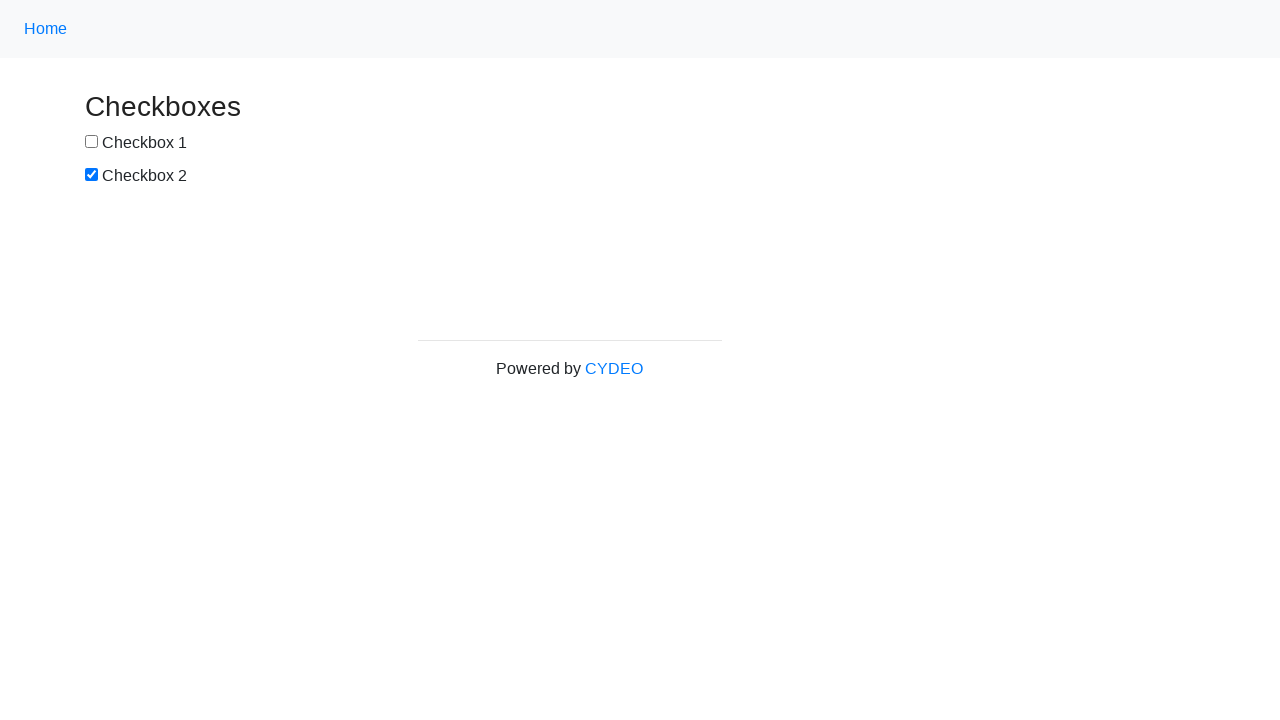

Clicked checkbox #1 to select it at (92, 142) on input#box1
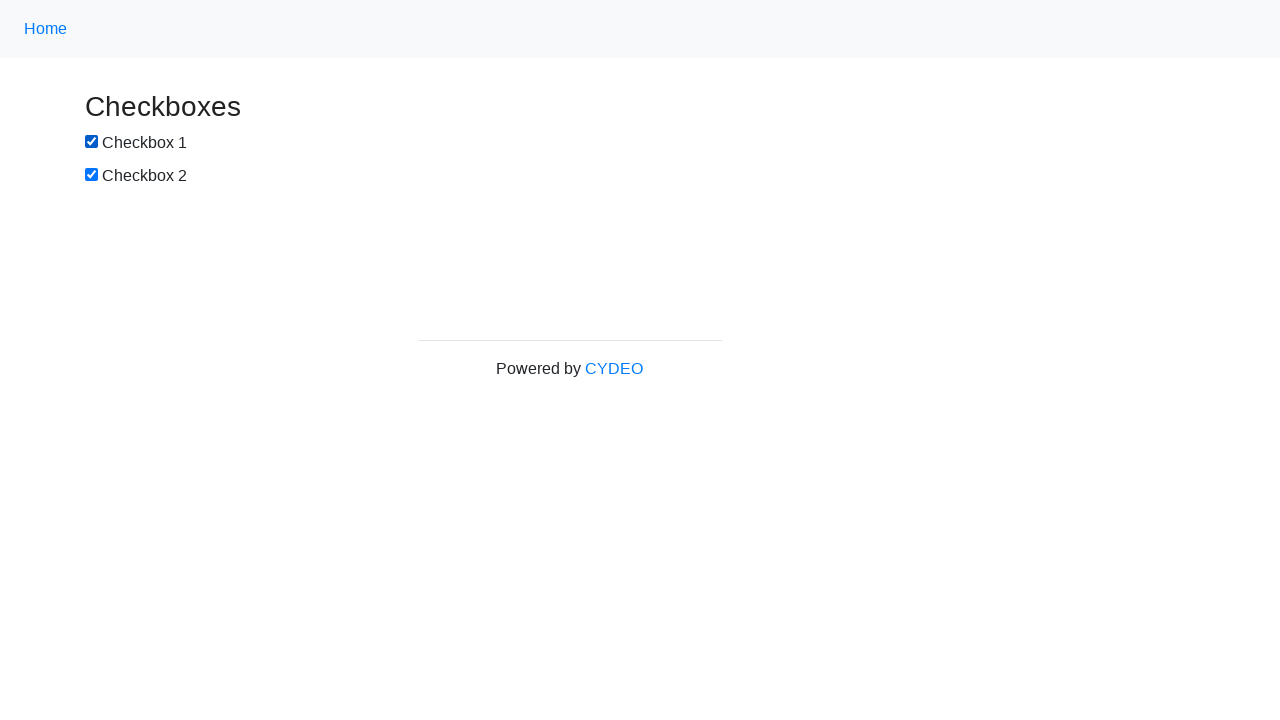

Clicked checkbox #2 to deselect it at (92, 175) on input#box2
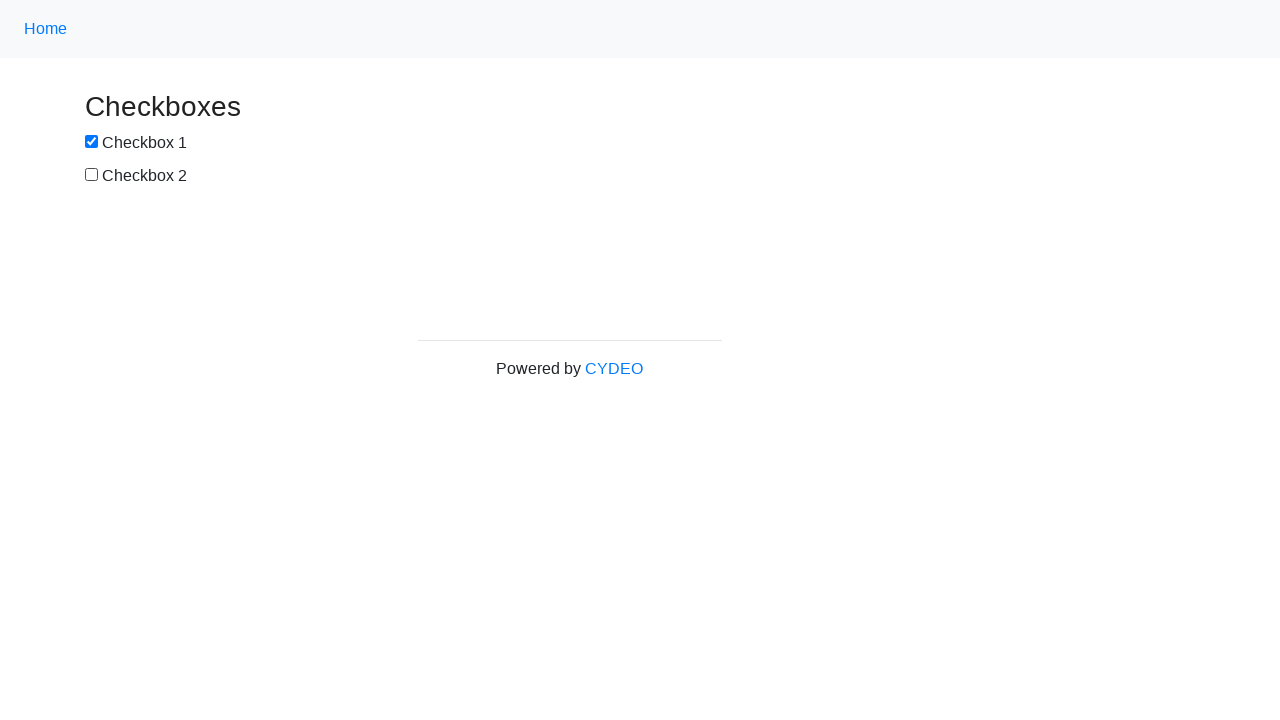

Verified checkbox #1 is now SELECTED
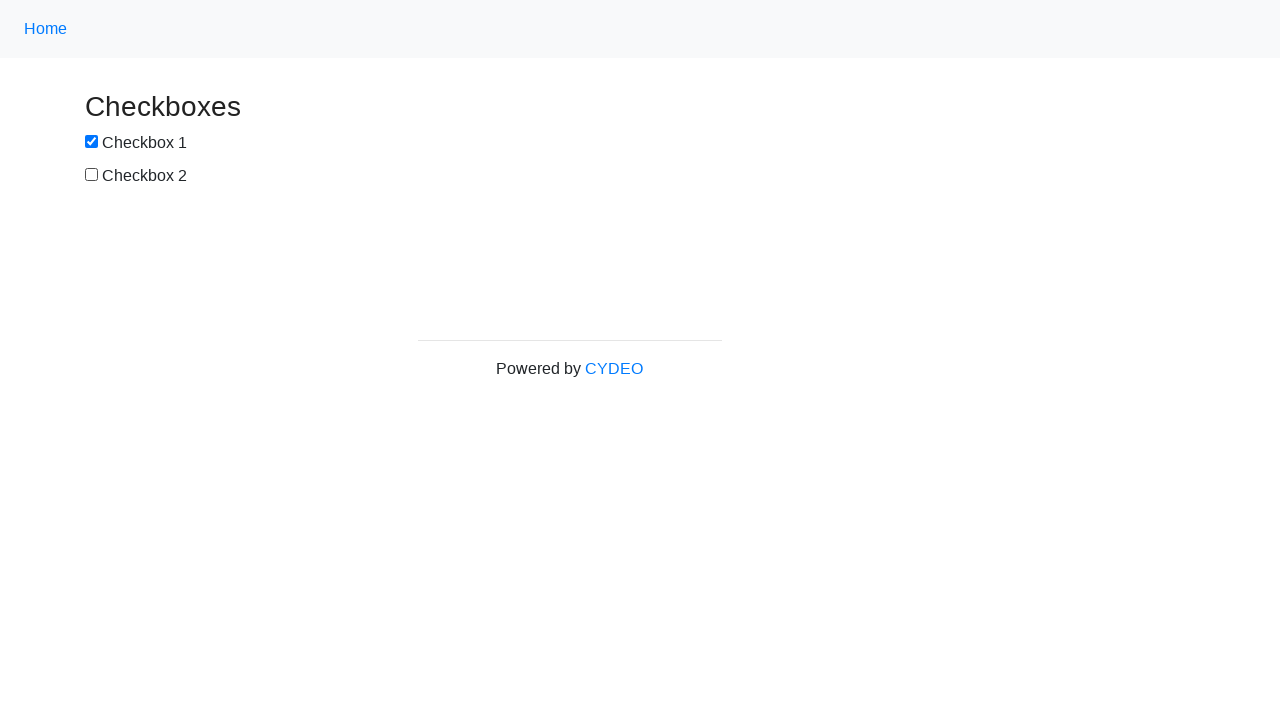

Verified checkbox #2 is now NOT selected
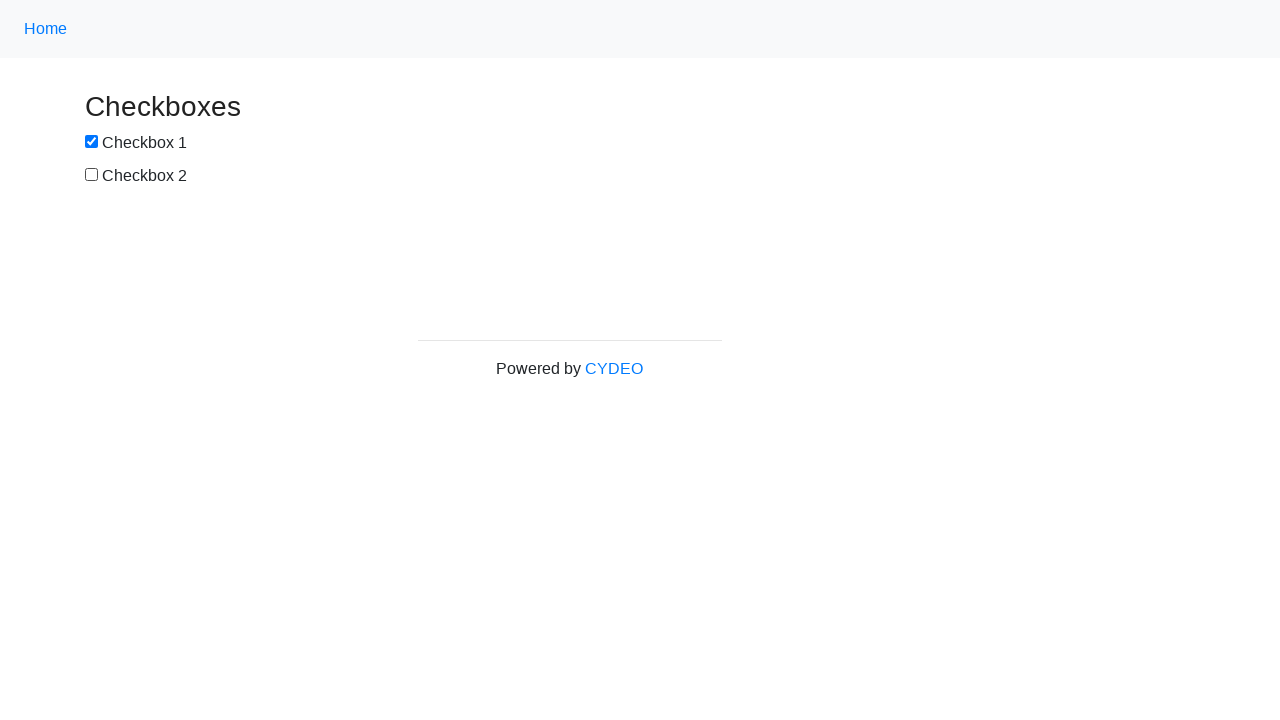

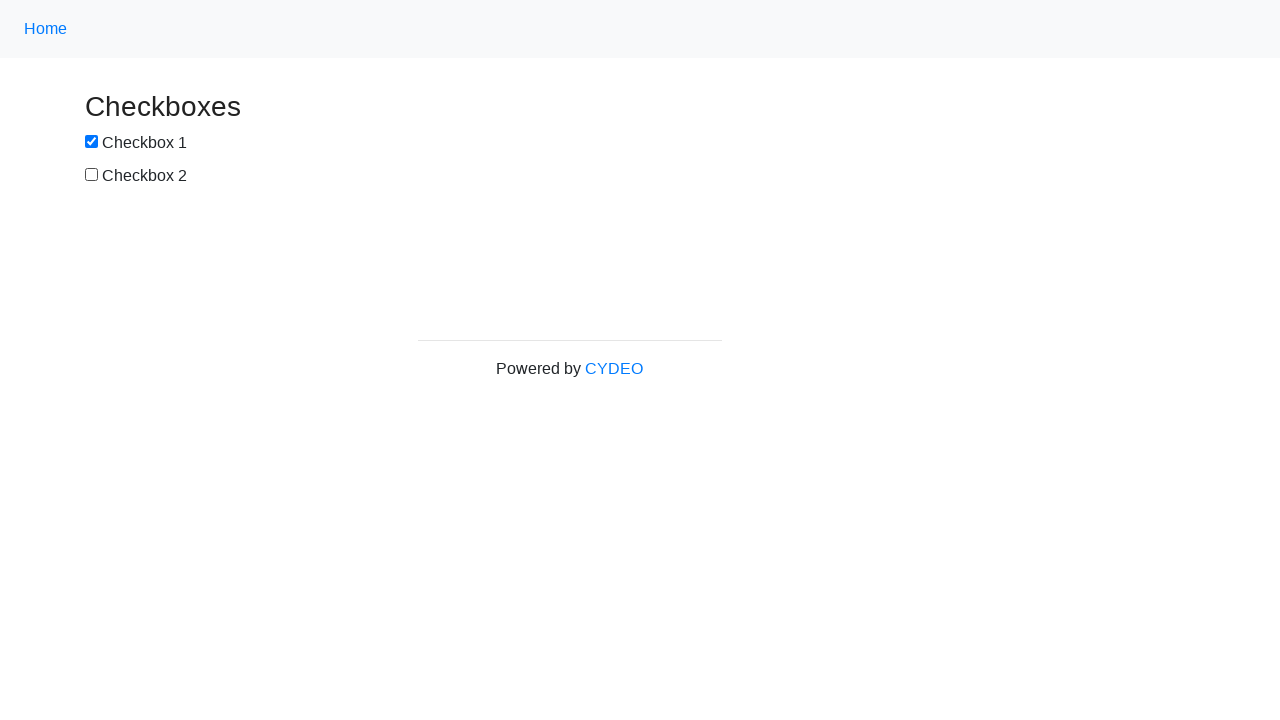